Tests drag and drop functionality by dragging an element from source to destination area

Starting URL: https://demo.automationtesting.in/Dynamic.html

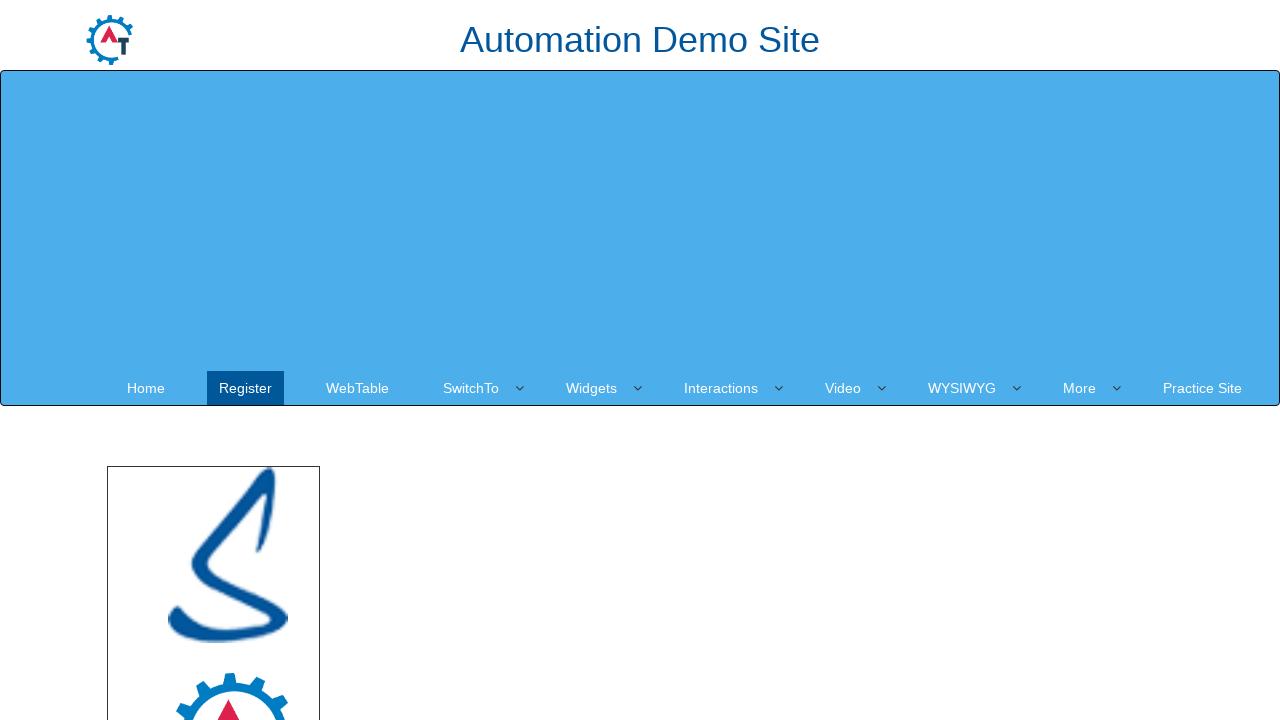

Located source element with id 'node'
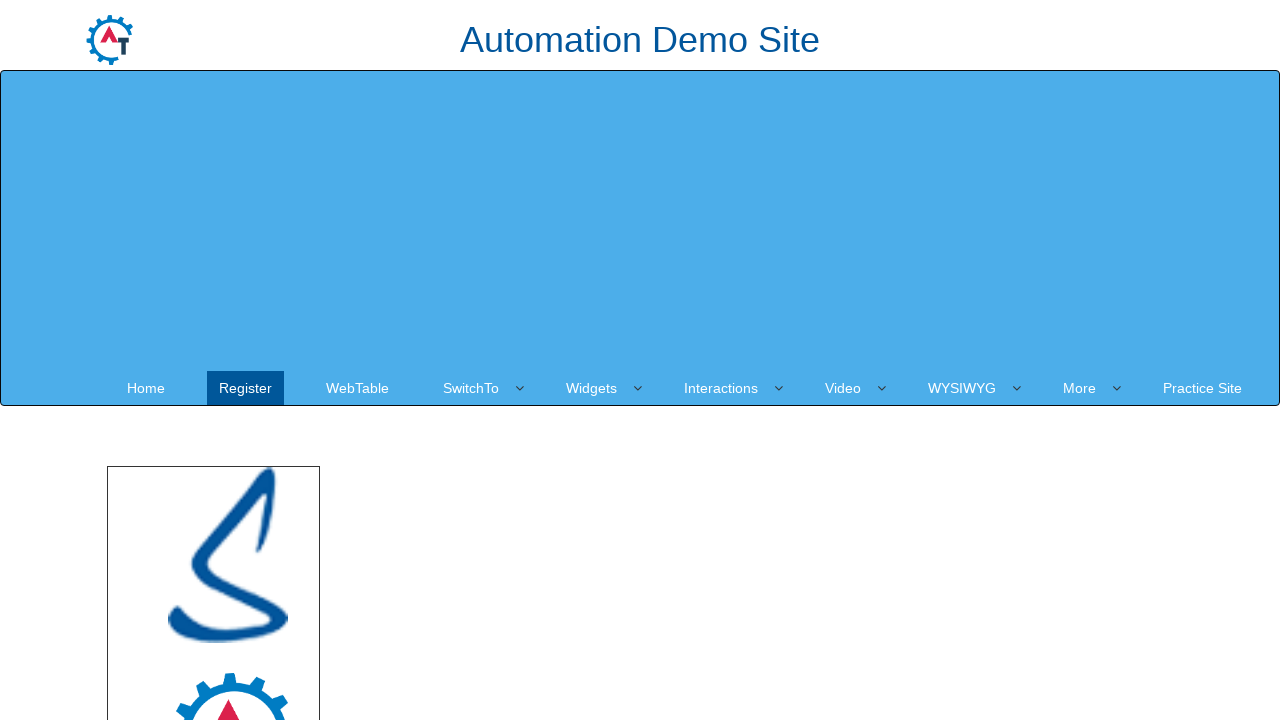

Located destination element with id 'droparea'
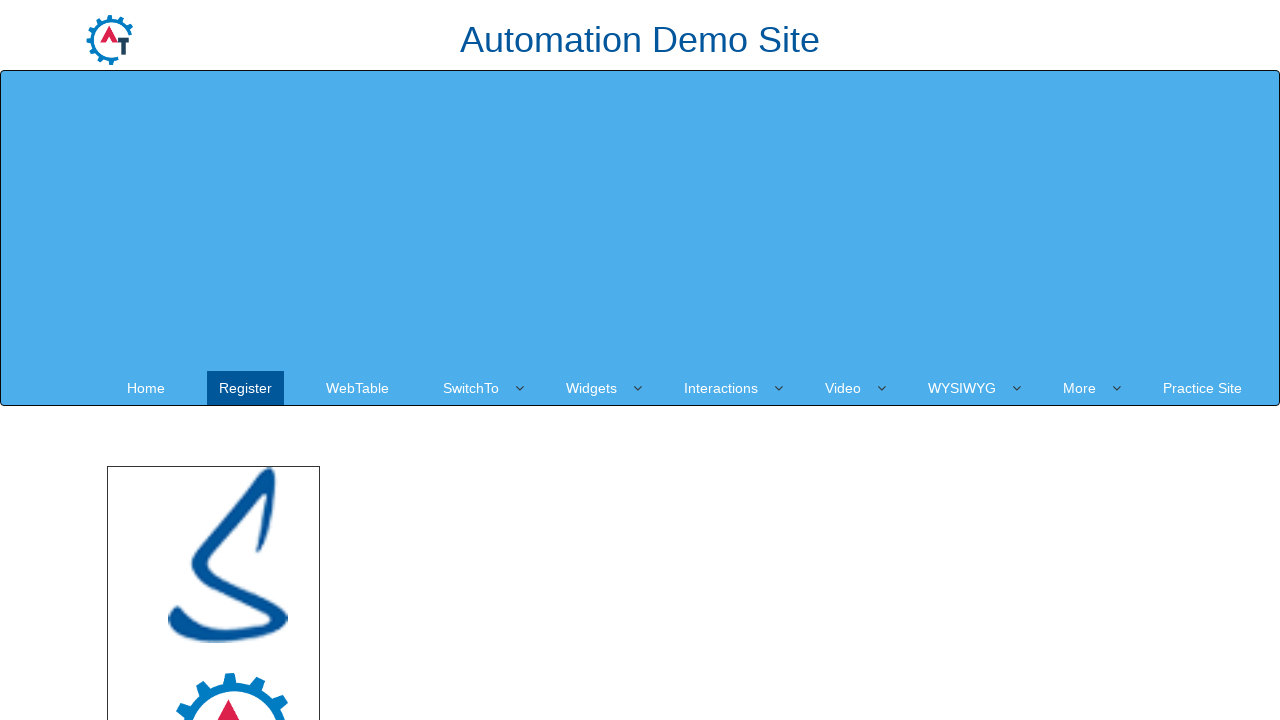

Dragged source element to destination area at (747, 176)
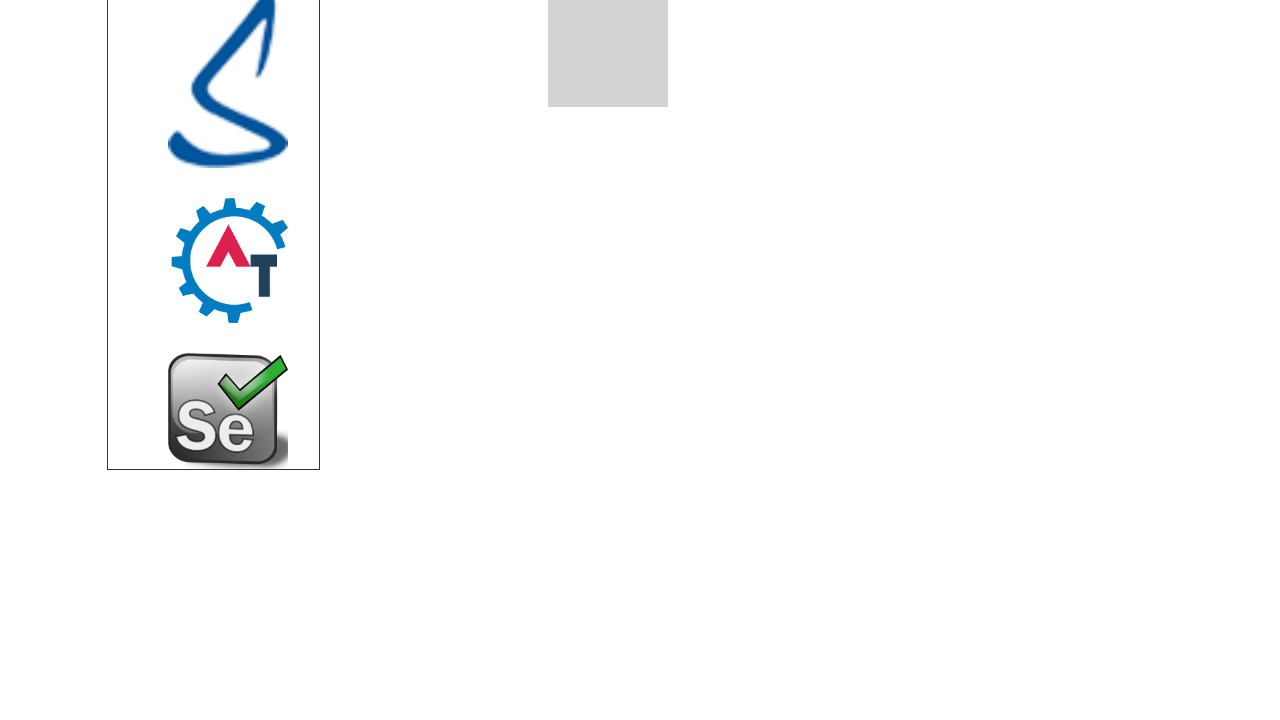

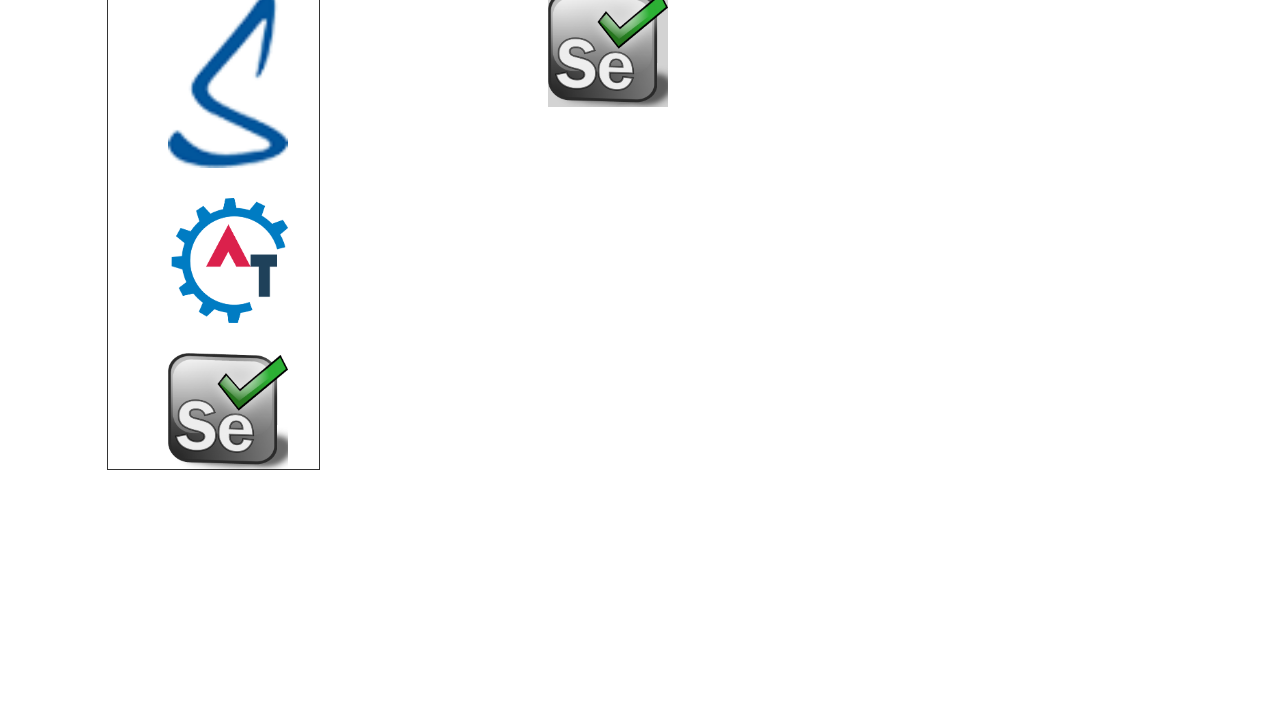